Tests the JPL Space image gallery by clicking the full image button to reveal the featured image

Starting URL: https://data-class-jpl-space.s3.amazonaws.com/JPL_Space/index.html

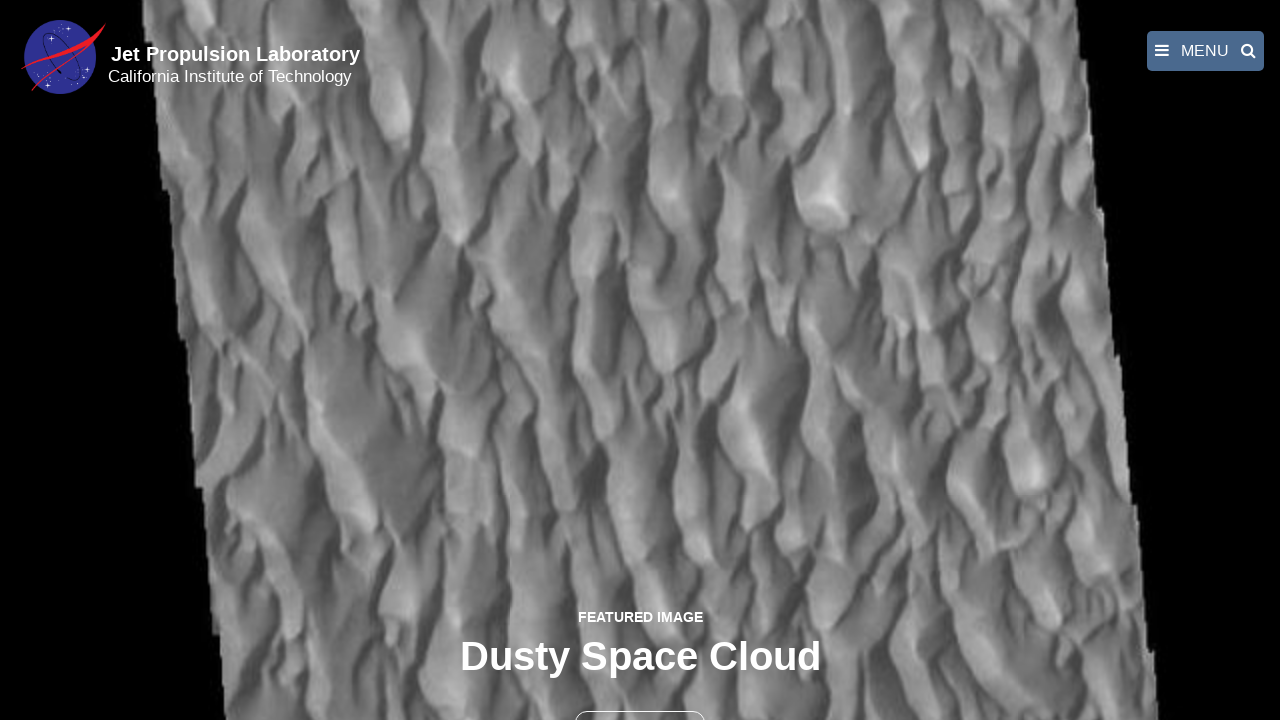

Navigated to JPL Space image gallery
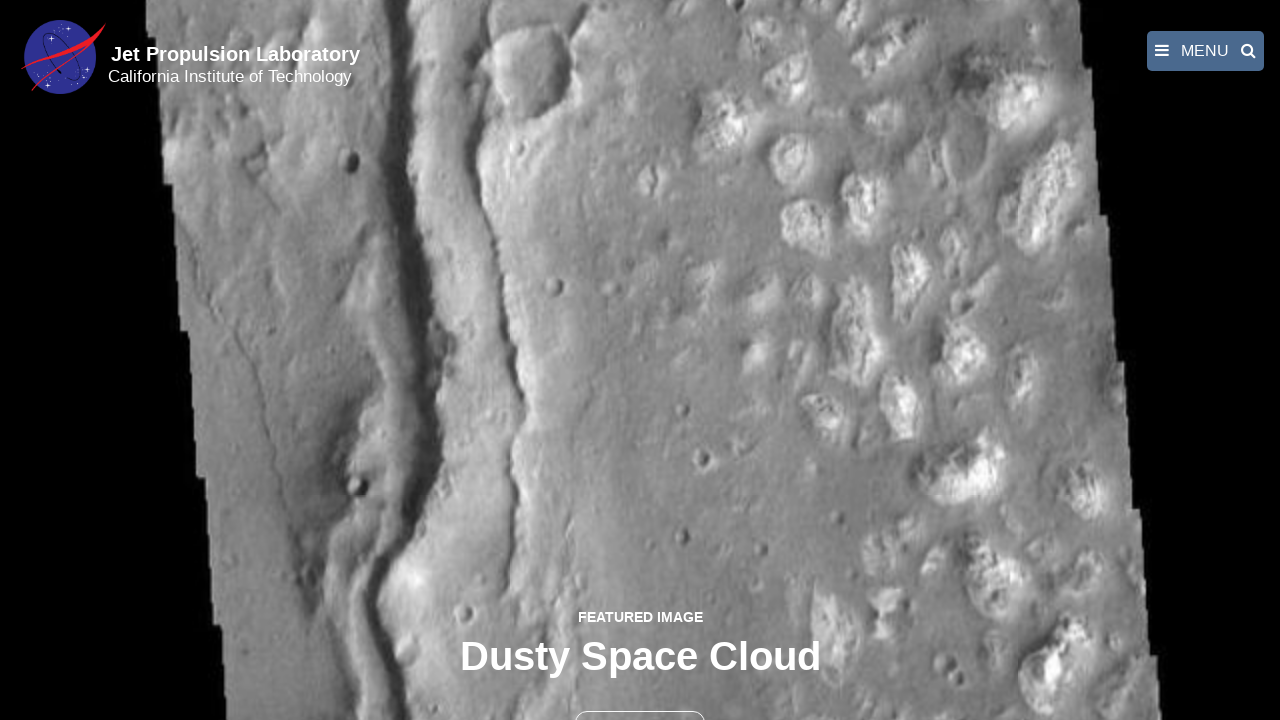

Clicked the full image button to reveal featured image at (640, 699) on button >> nth=1
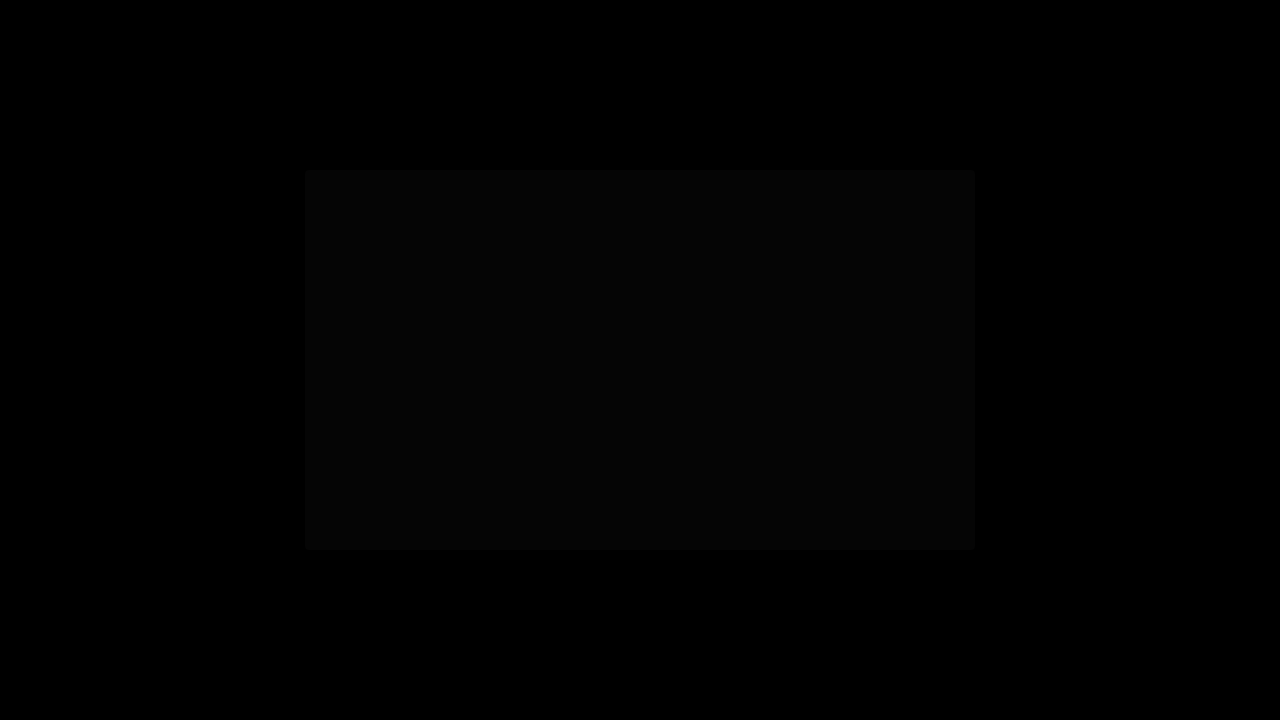

Featured image loaded in fancybox viewer
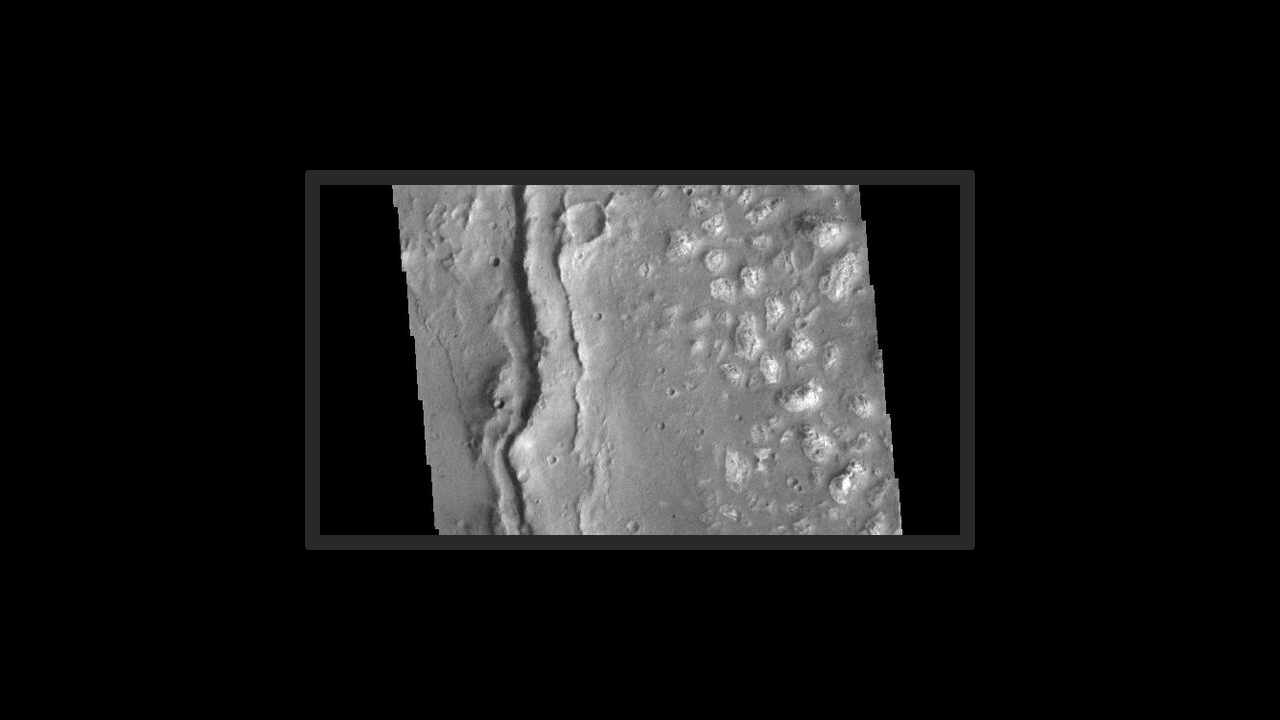

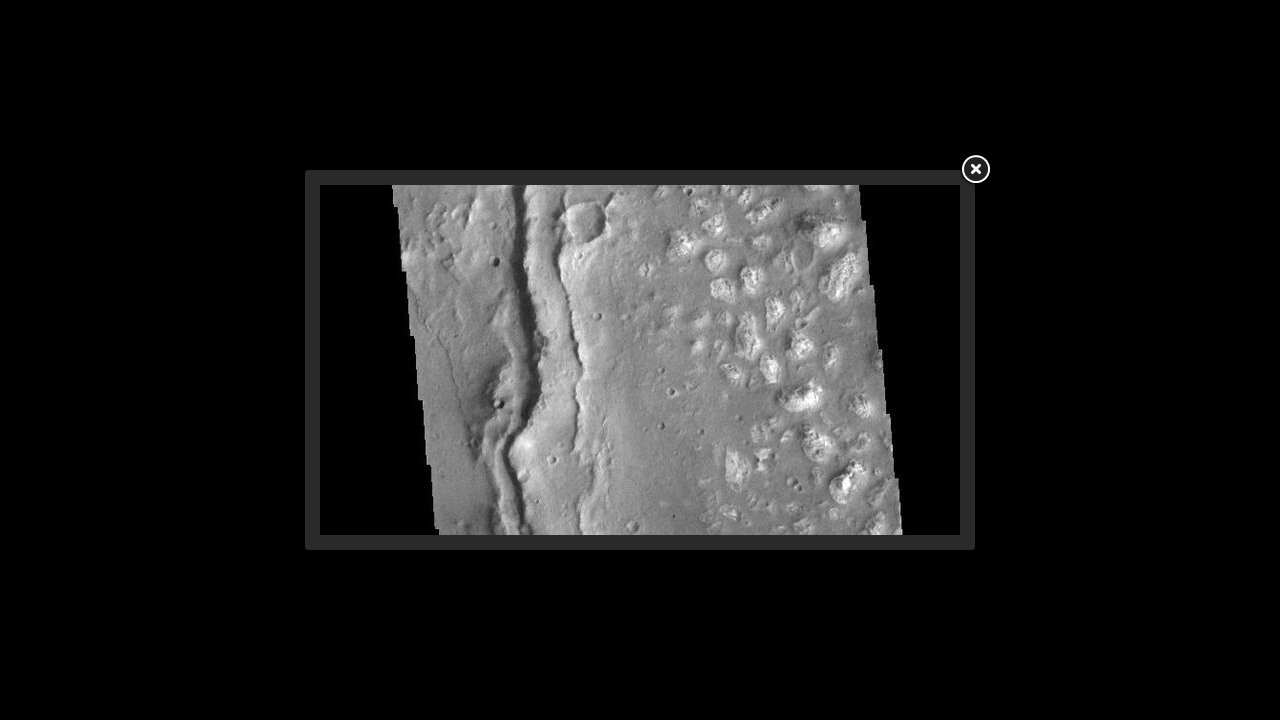